Tests radio button and checkbox selection on a dummy form by clicking male gender radio button and a specific checkbox in a table

Starting URL: https://automationbysqatools.blogspot.com/2021/05/dummy-website.html

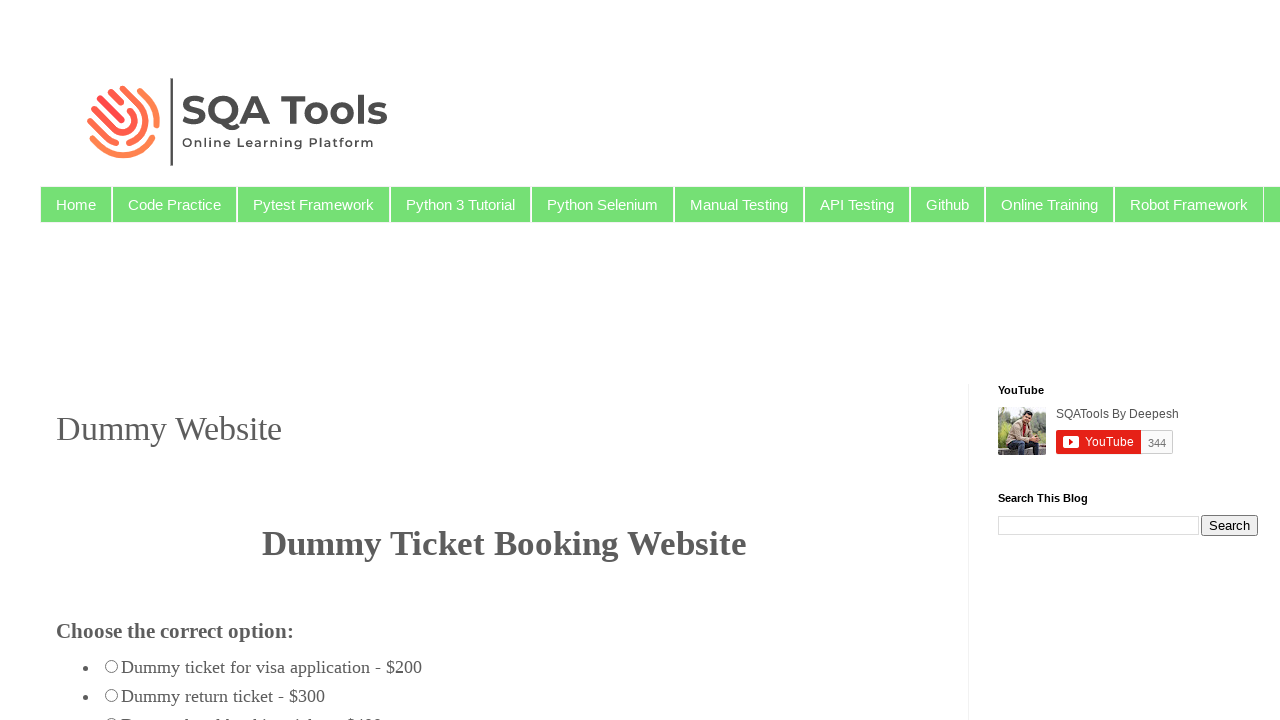

Navigated to dummy form website
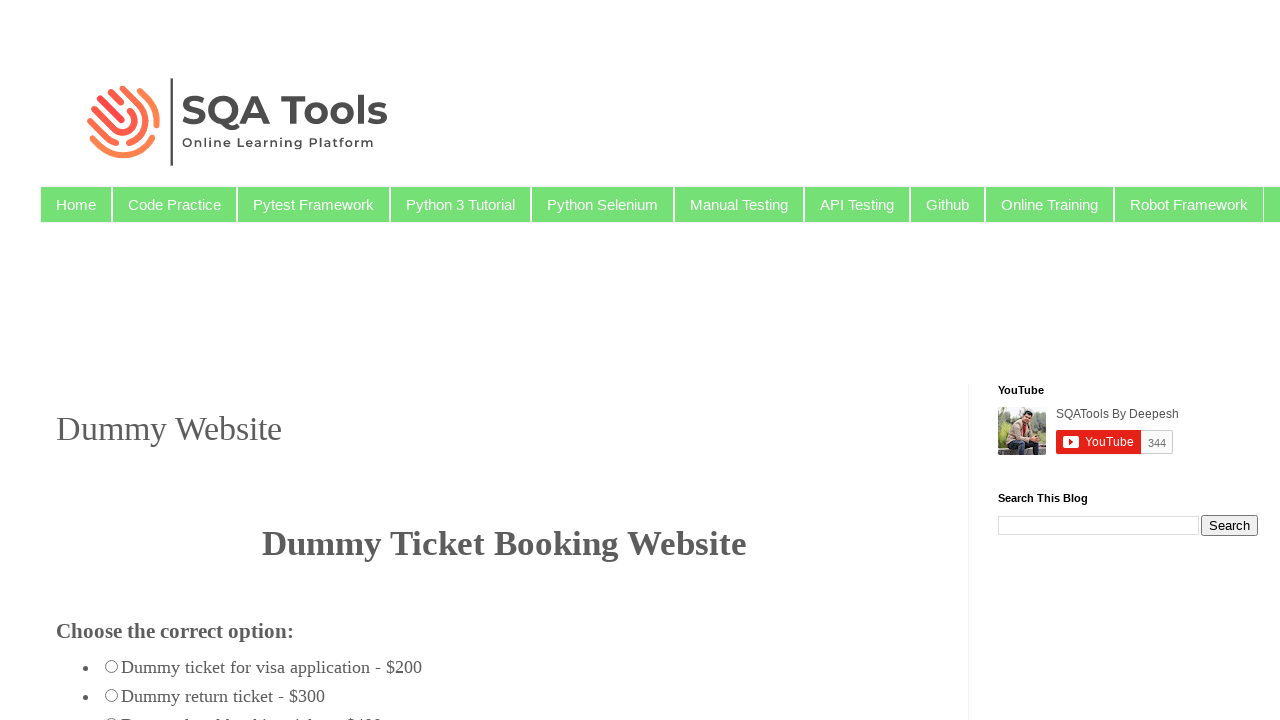

Clicked male gender radio button at (68, 360) on #male
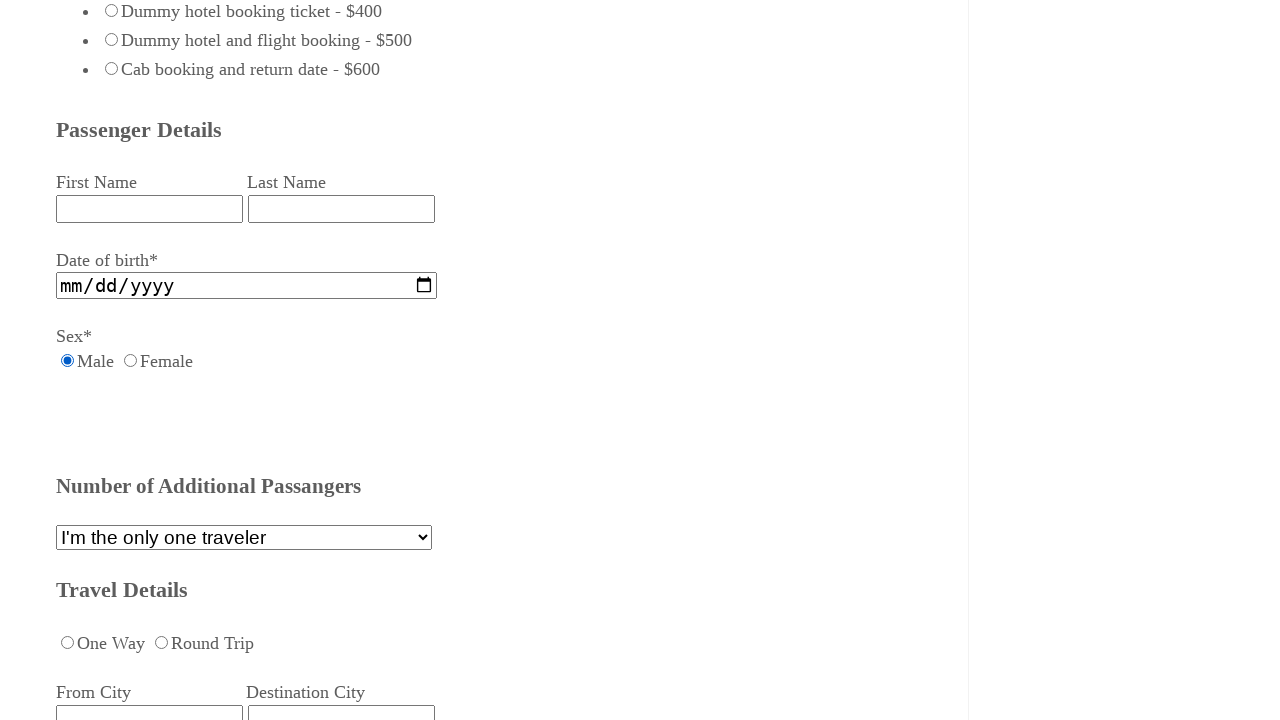

Clicked checkbox in table row with ID 6001 at (76, 360) on xpath=//td[text()='6001']//parent::tr//input[@type='checkbox']
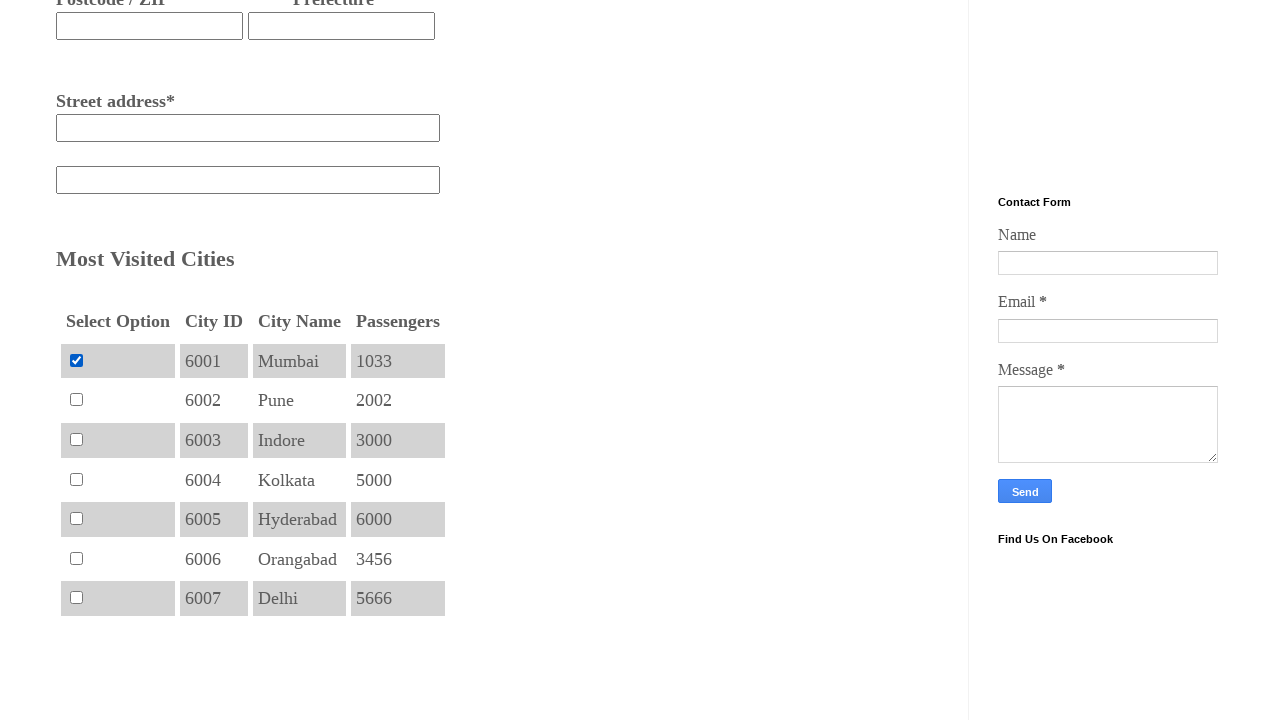

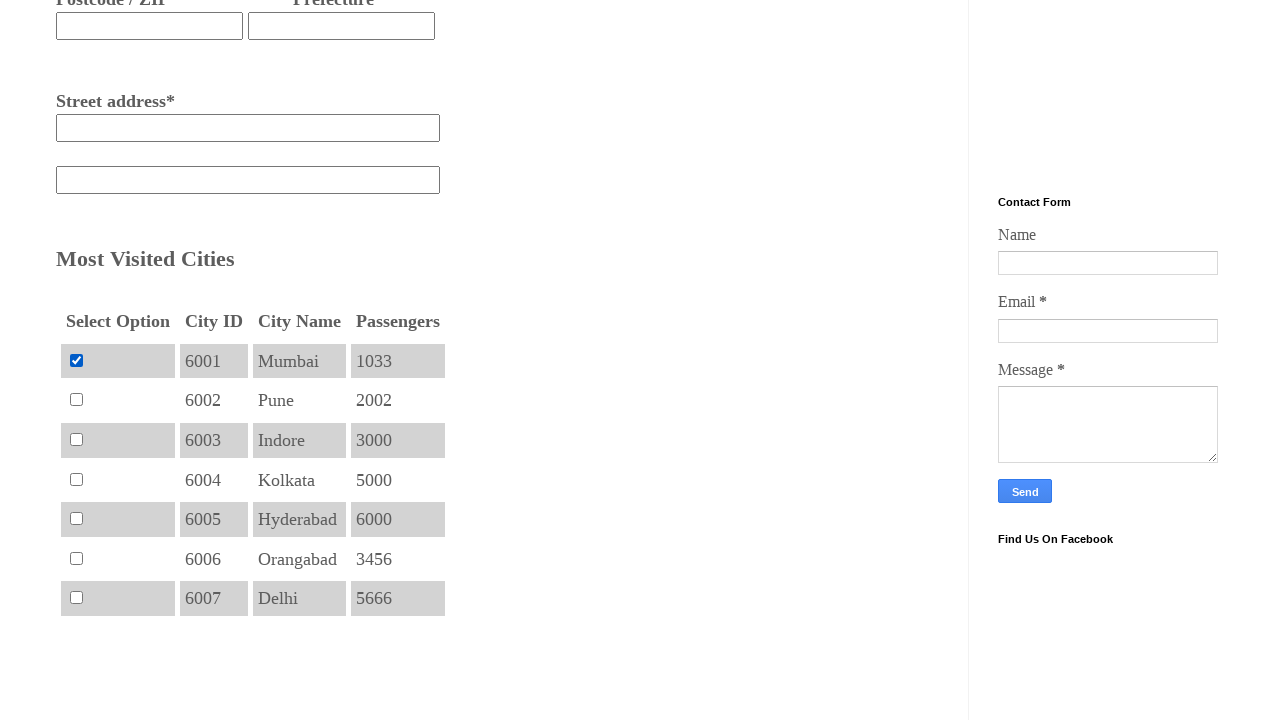